Tests iframe handling by switching to an iframe, reading text from an element inside it, switching back to the default content, and clicking on a header element.

Starting URL: https://demoqa.com/frames

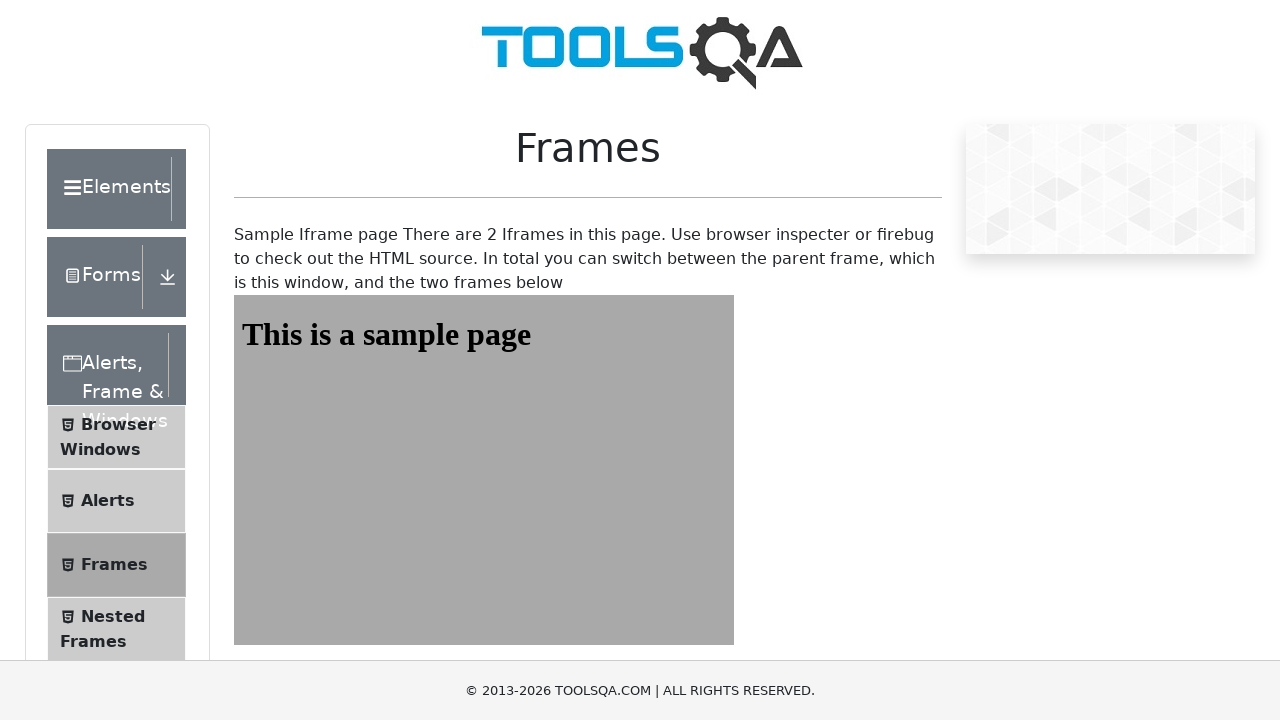

Located the first iframe with ID 'frame1'
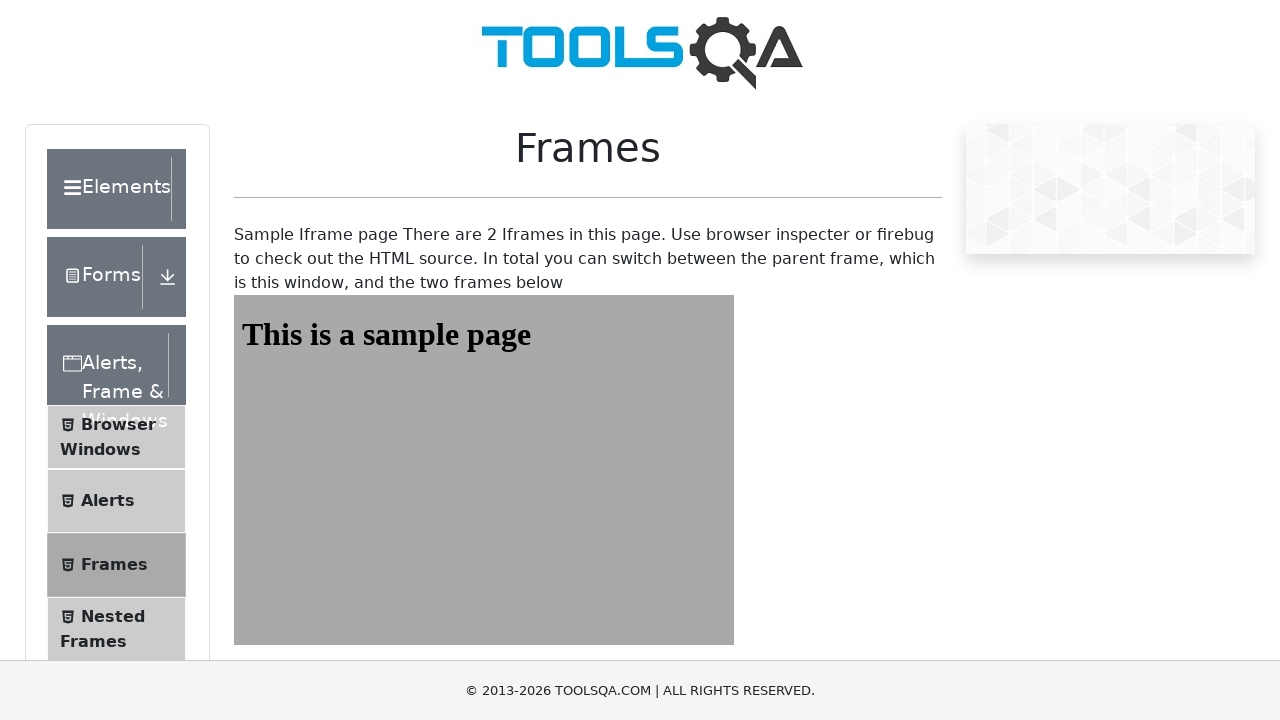

Retrieved text from heading inside iframe: 'This is a sample page'
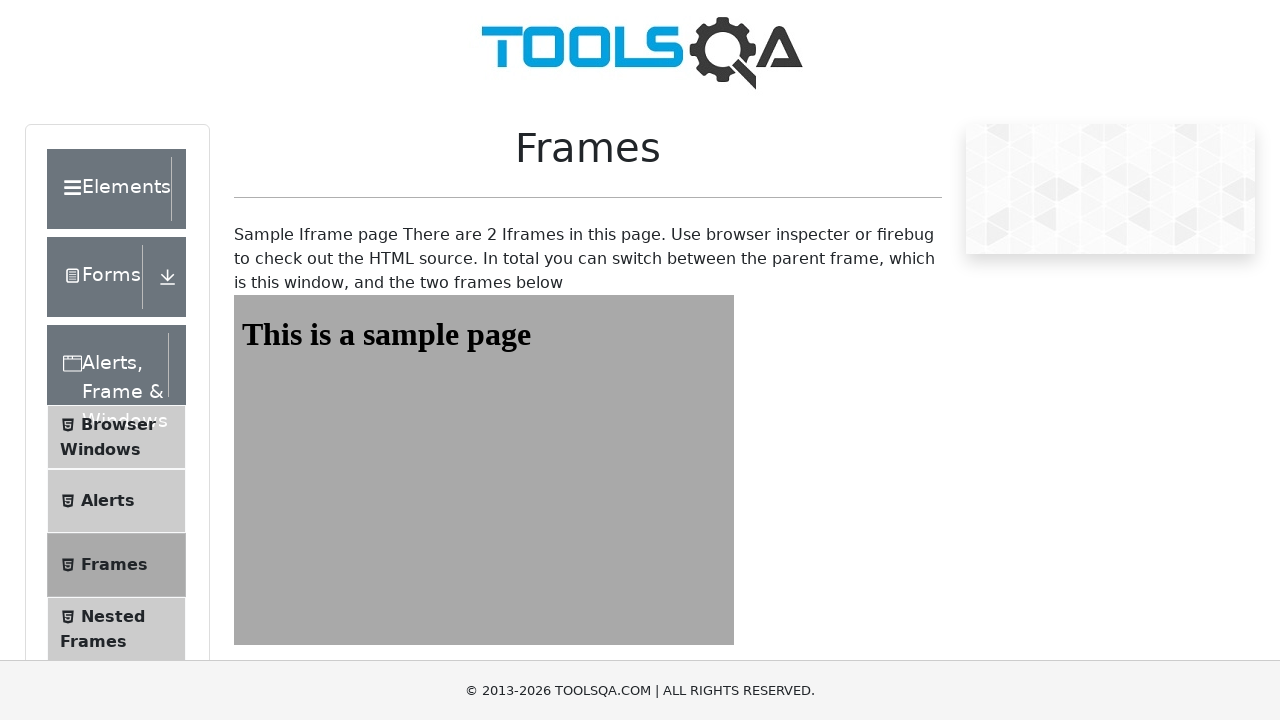

Clicked on the header wrapper element in the main page at (116, 189) on div.header-wrapper >> nth=0
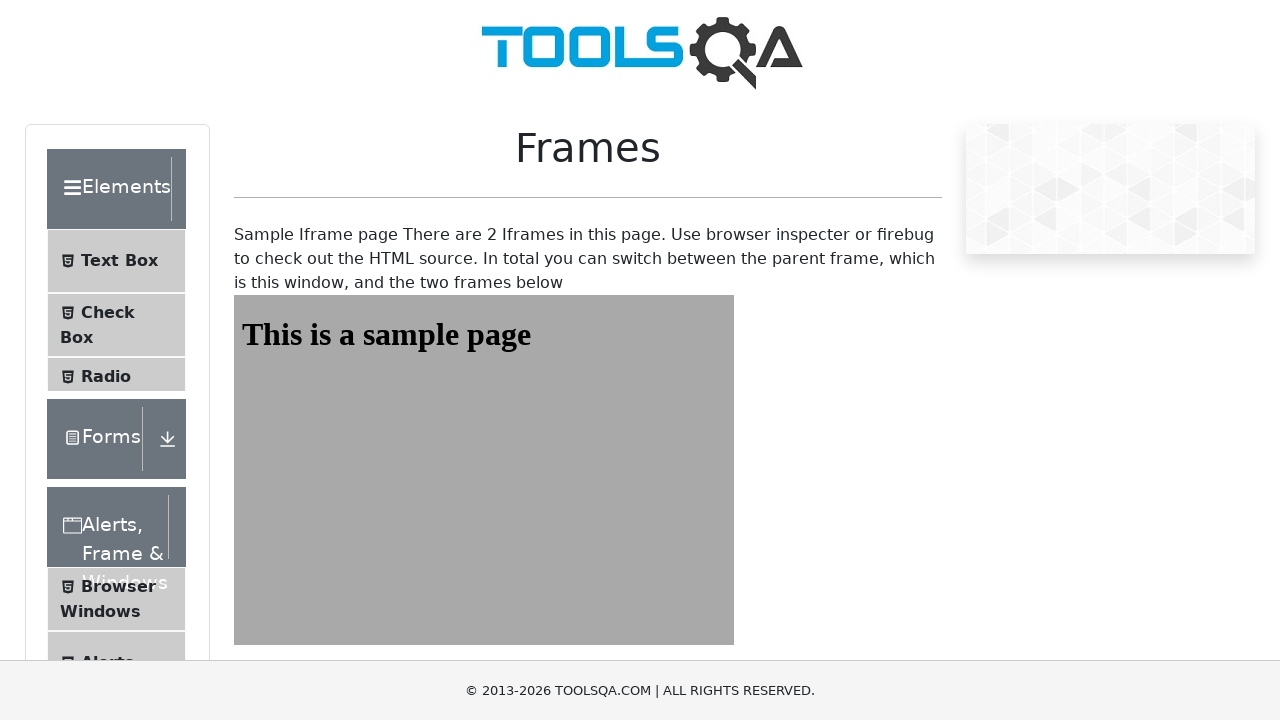

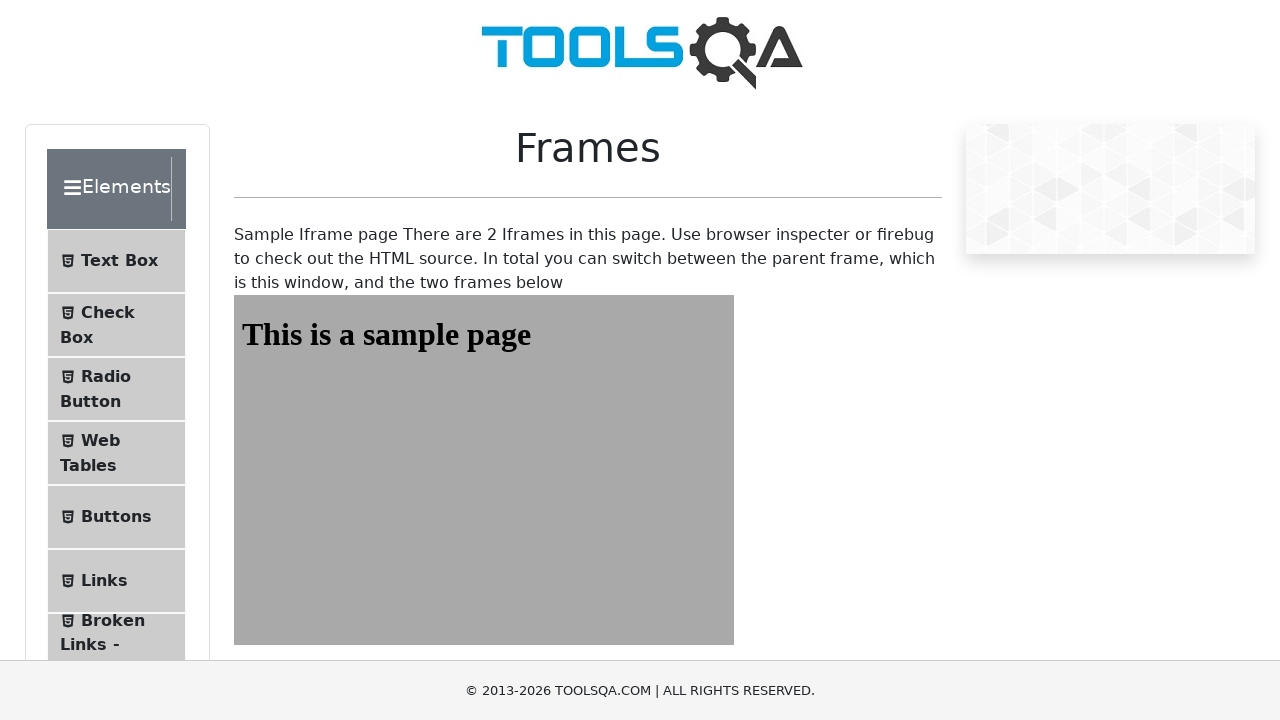